Tests a practice form by entering subjects (physics and chemistry) into an autocomplete input field and pressing Enter to select each subject

Starting URL: https://demoqa.com/automation-practice-form

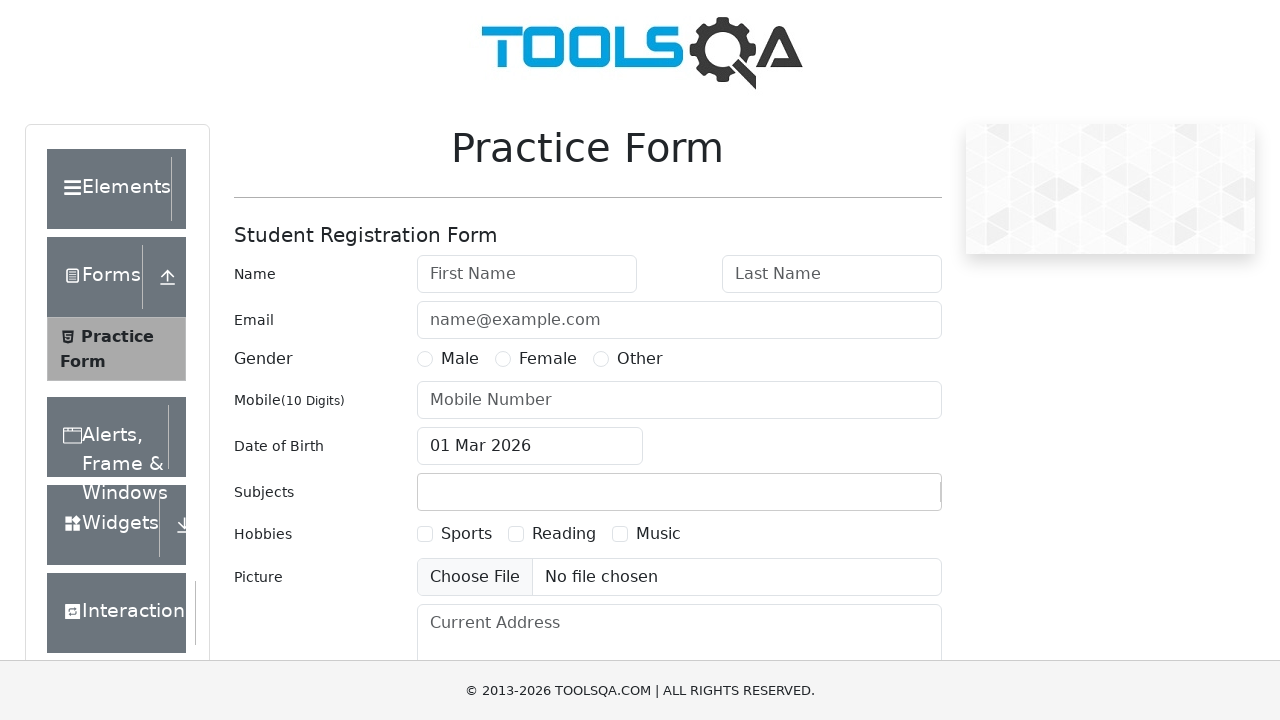

Filled subjects input field with 'physics' on #subjectsInput
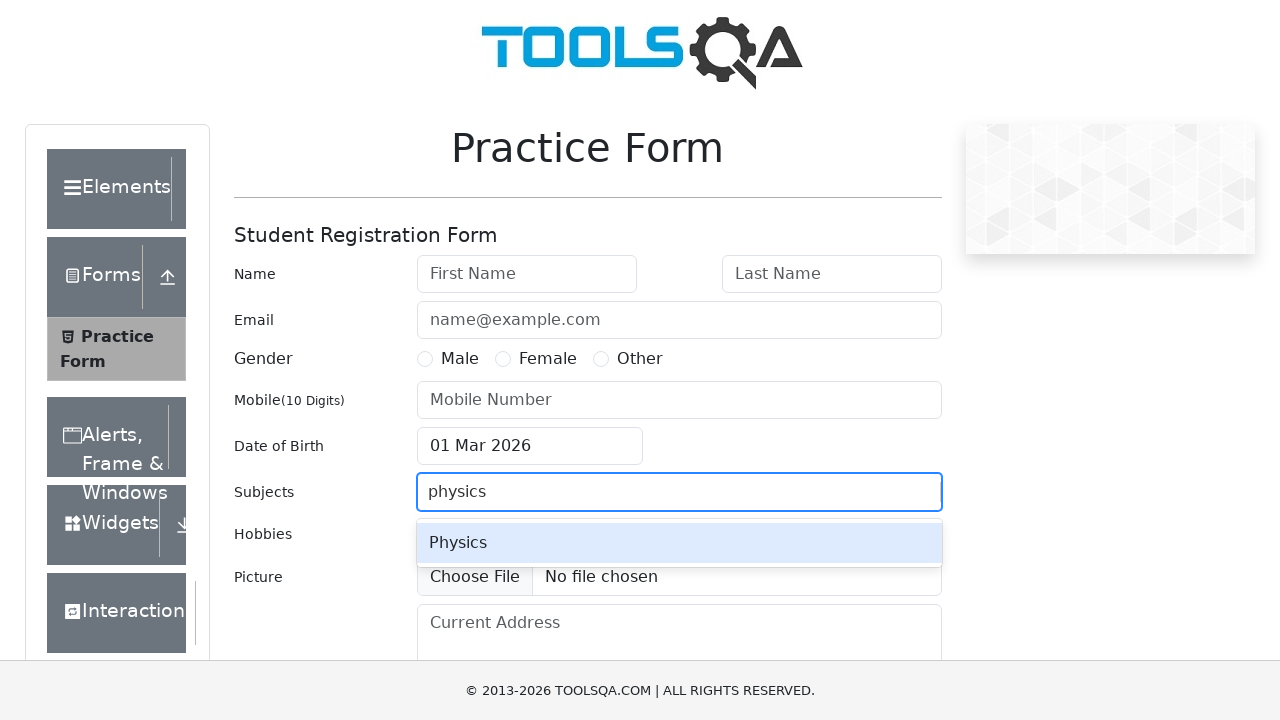

Pressed Enter to select physics from autocomplete on #subjectsInput
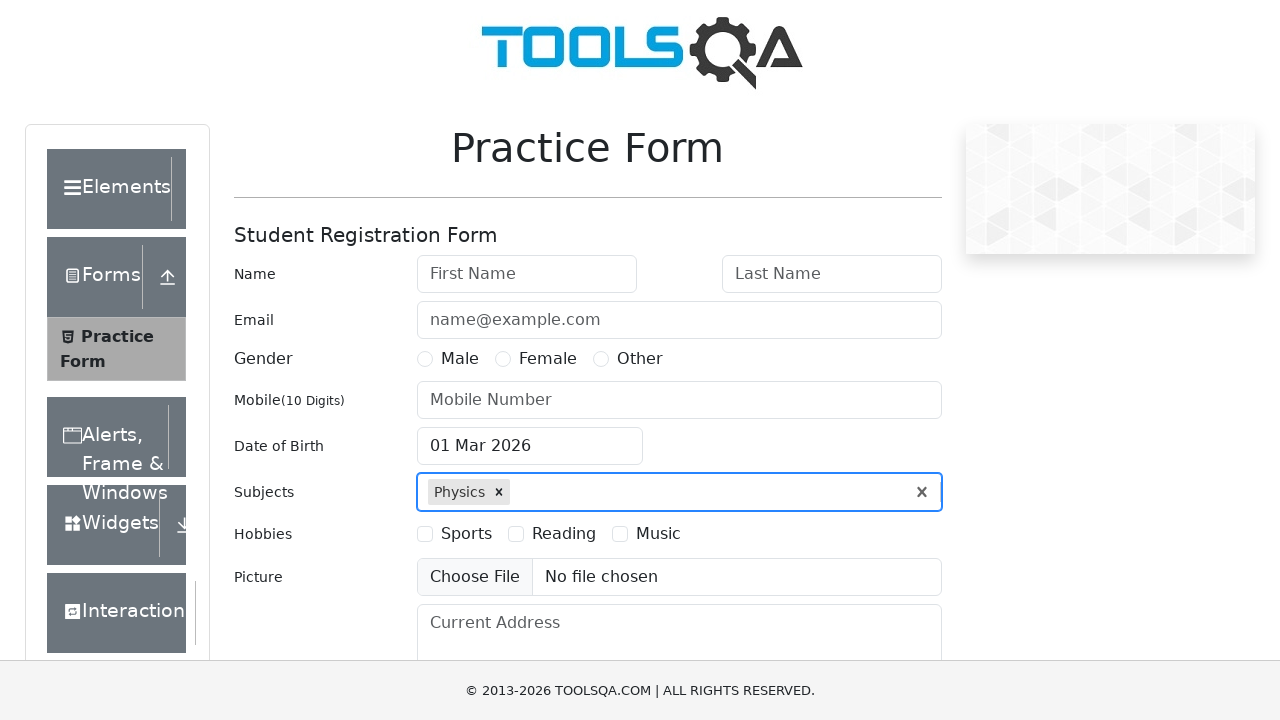

Filled subjects input field with 'chemistry' on #subjectsInput
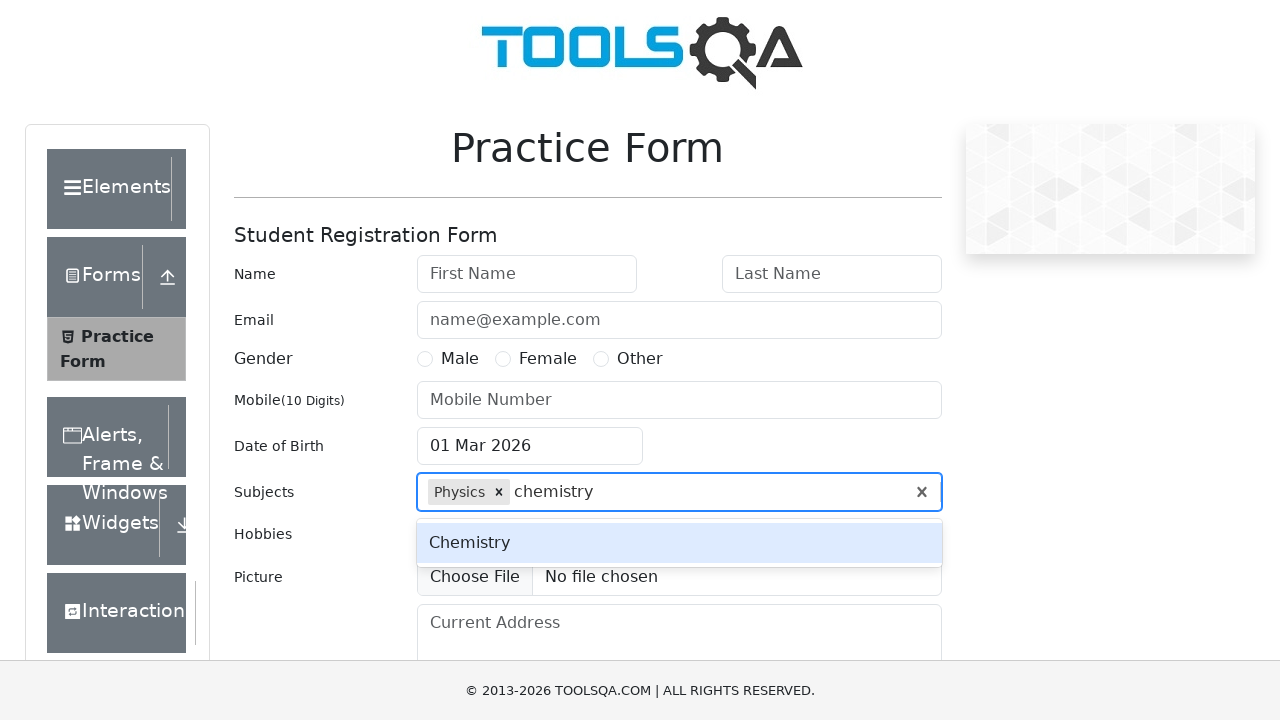

Pressed Enter to select chemistry from autocomplete on #subjectsInput
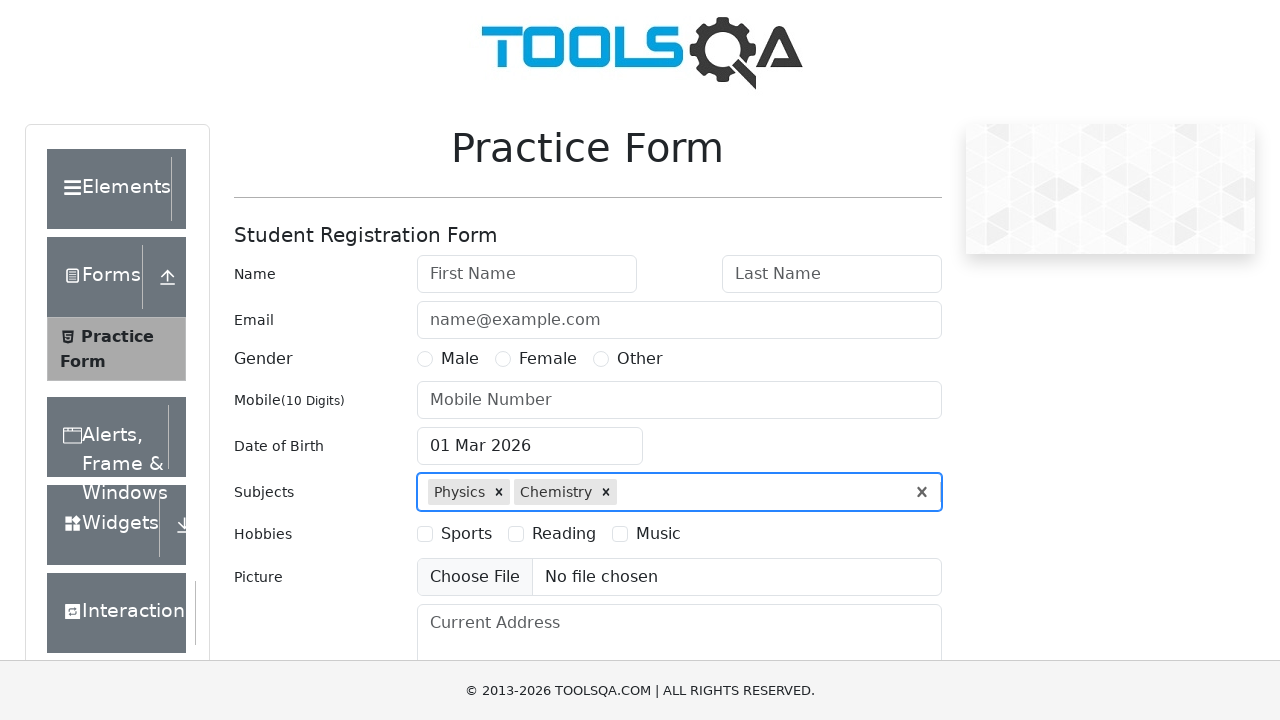

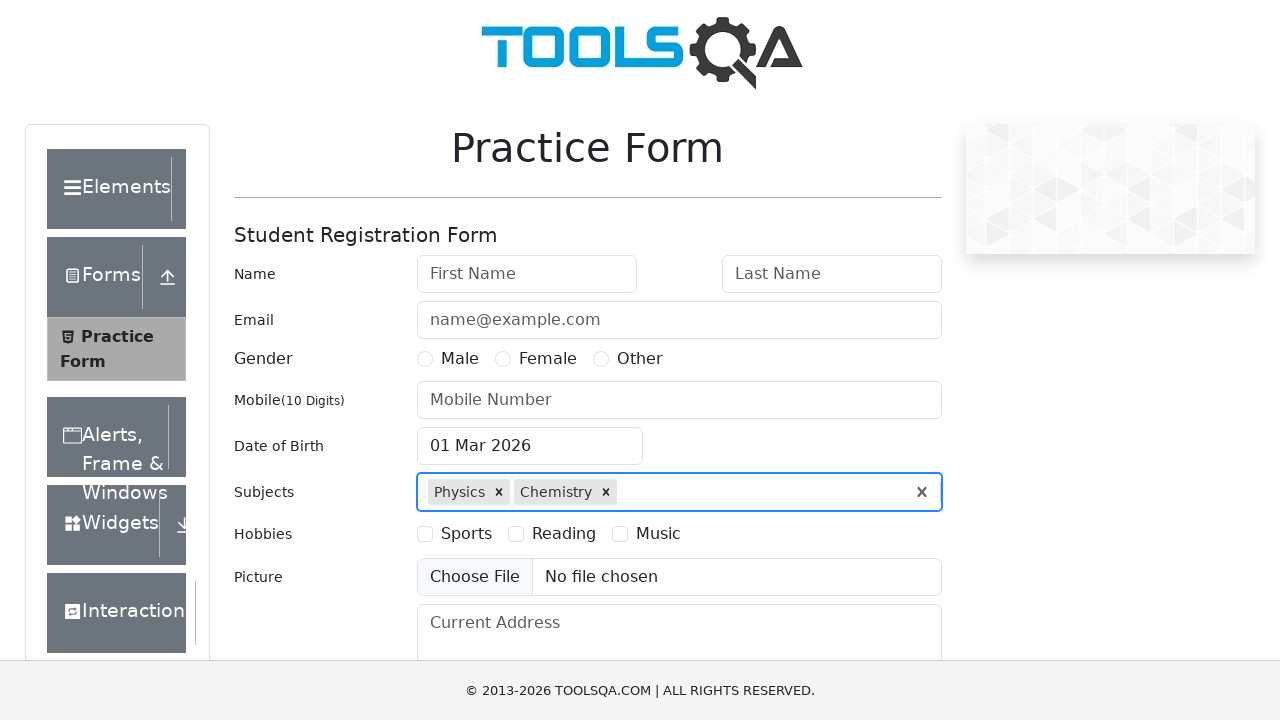